Clicks on Access button to view detailed news article page

Starting URL: https://bauxiteresidue.ufma.br/pages/noticias.php

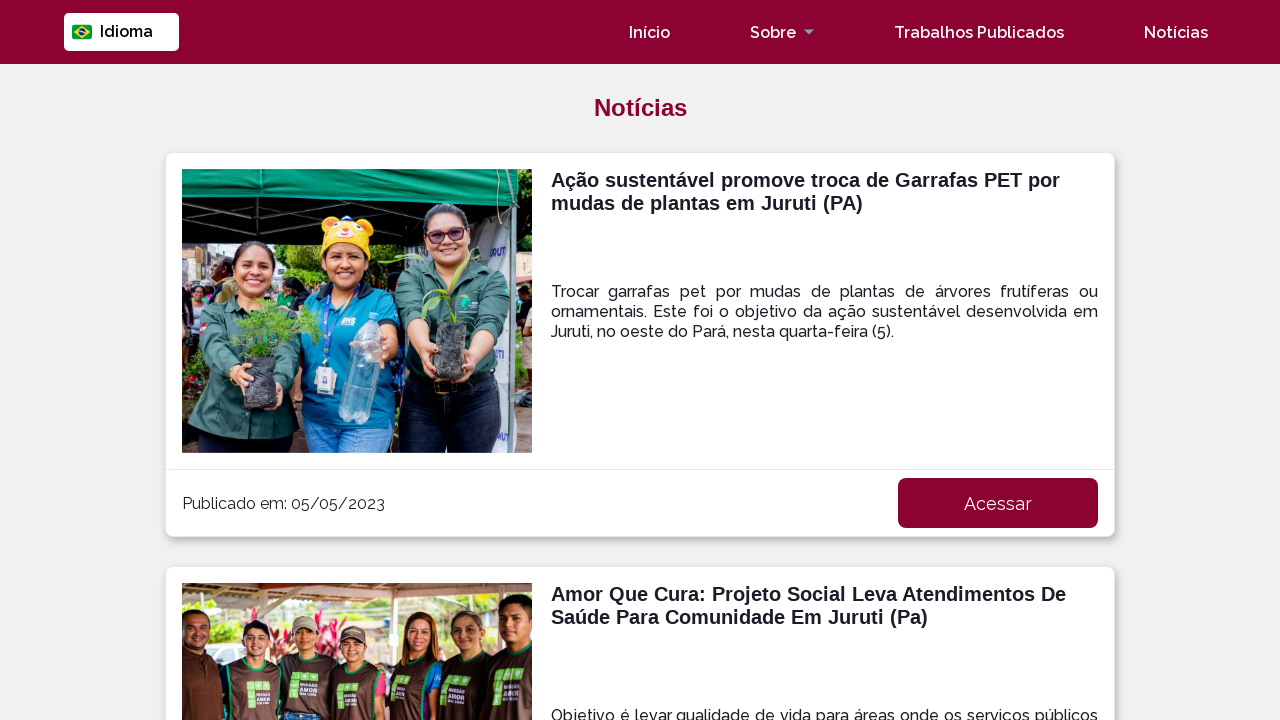

Clicked 'Acessar' button to view detailed news article at (998, 503) on text=Acessar
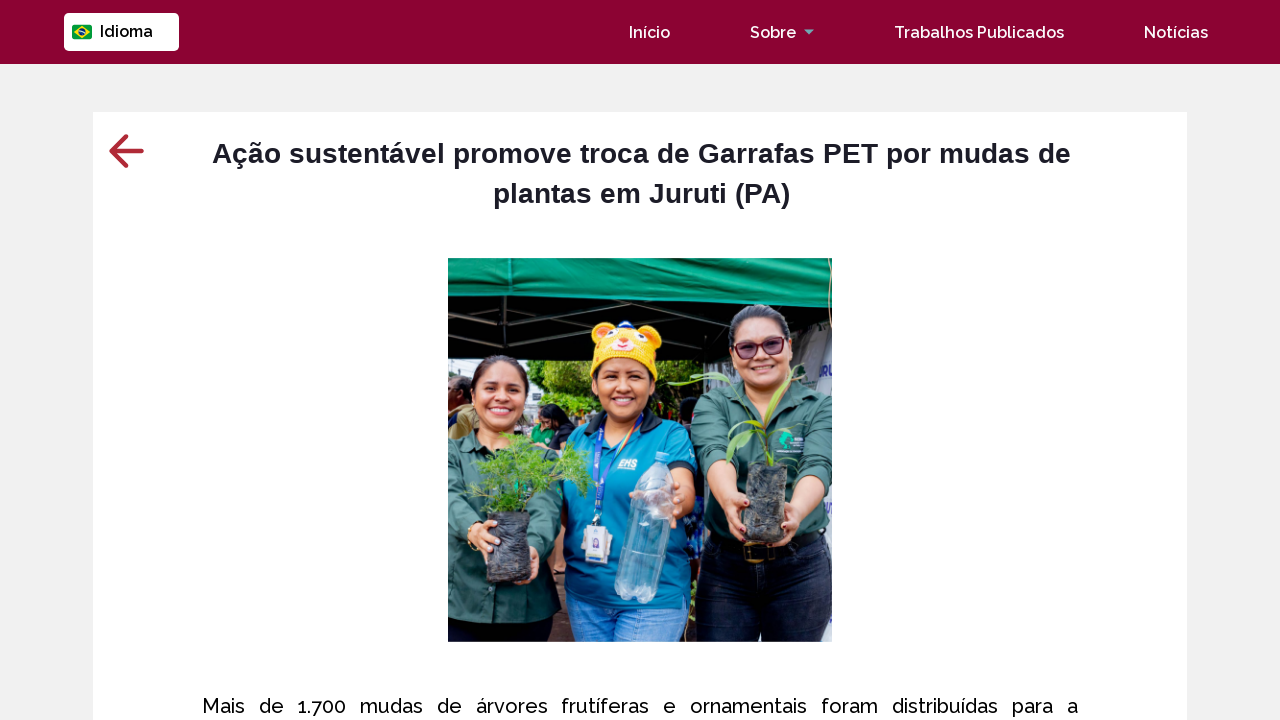

Detailed news page loaded successfully
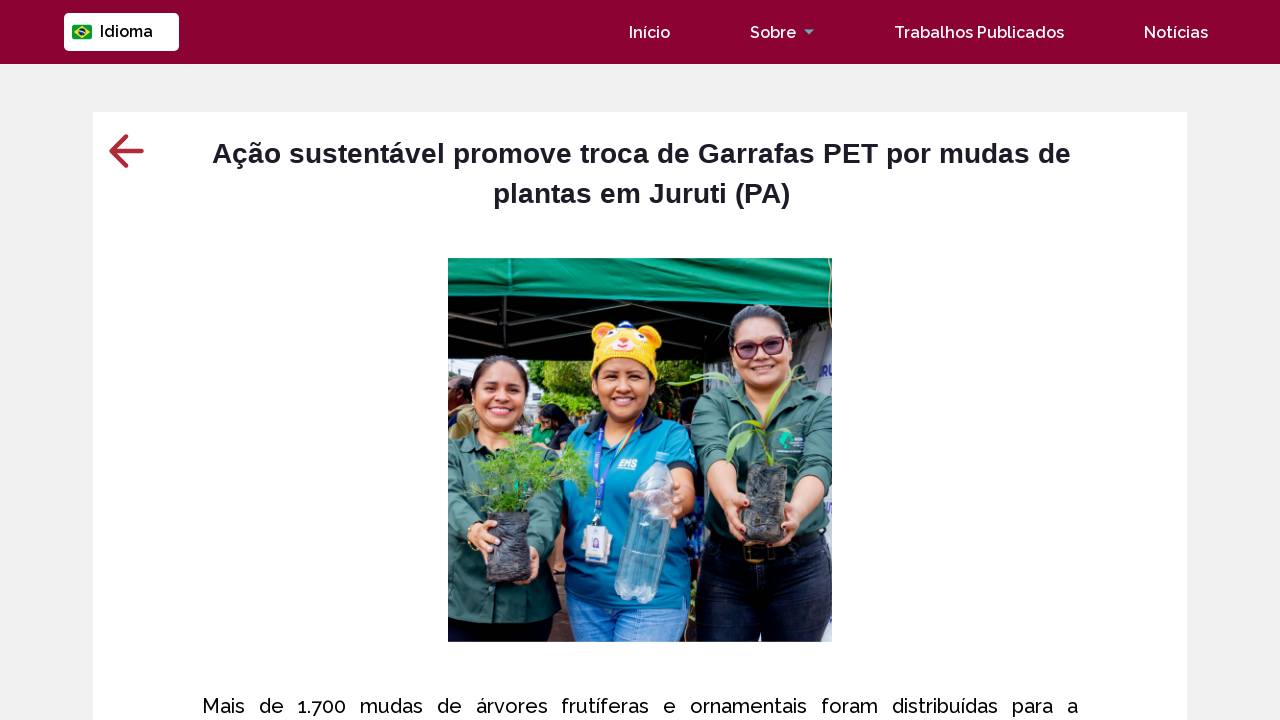

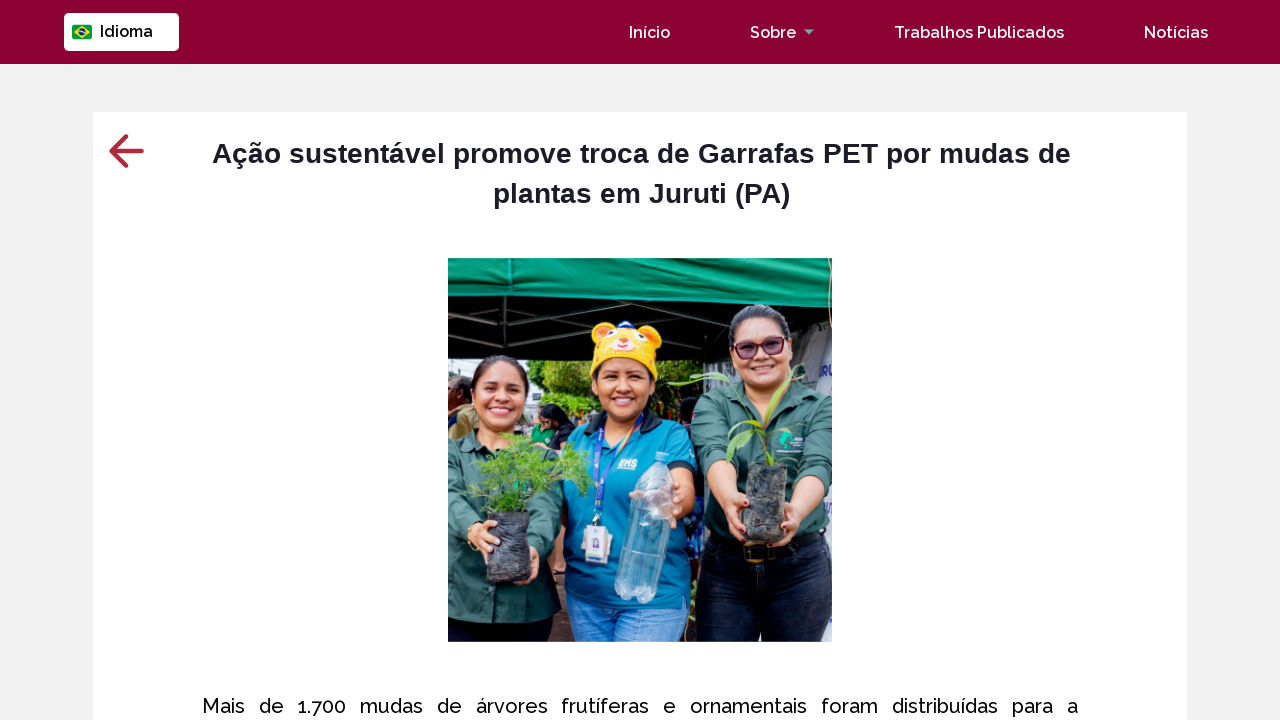